Tests searching for products containing 'ca', adding Cashews to cart, and then clicking on the cart icon to view the cart.

Starting URL: https://rahulshettyacademy.com/seleniumPractise/#/

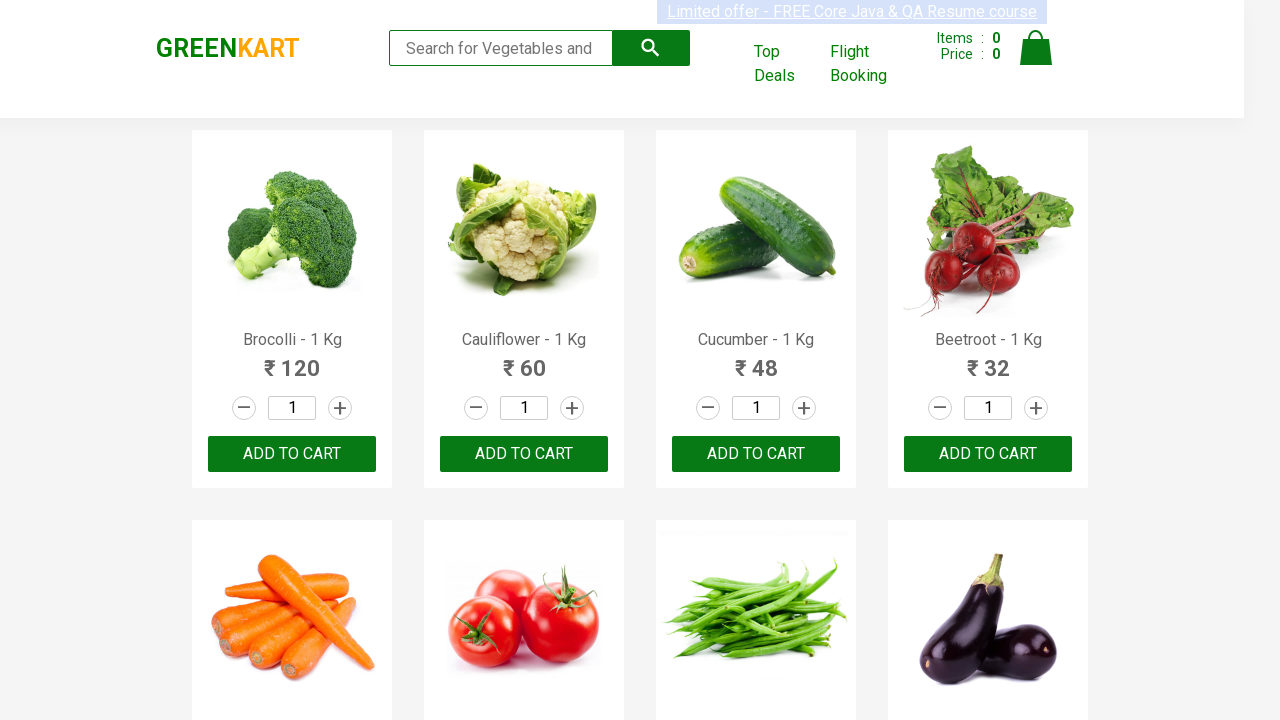

Filled search box with 'ca' on .search-keyword
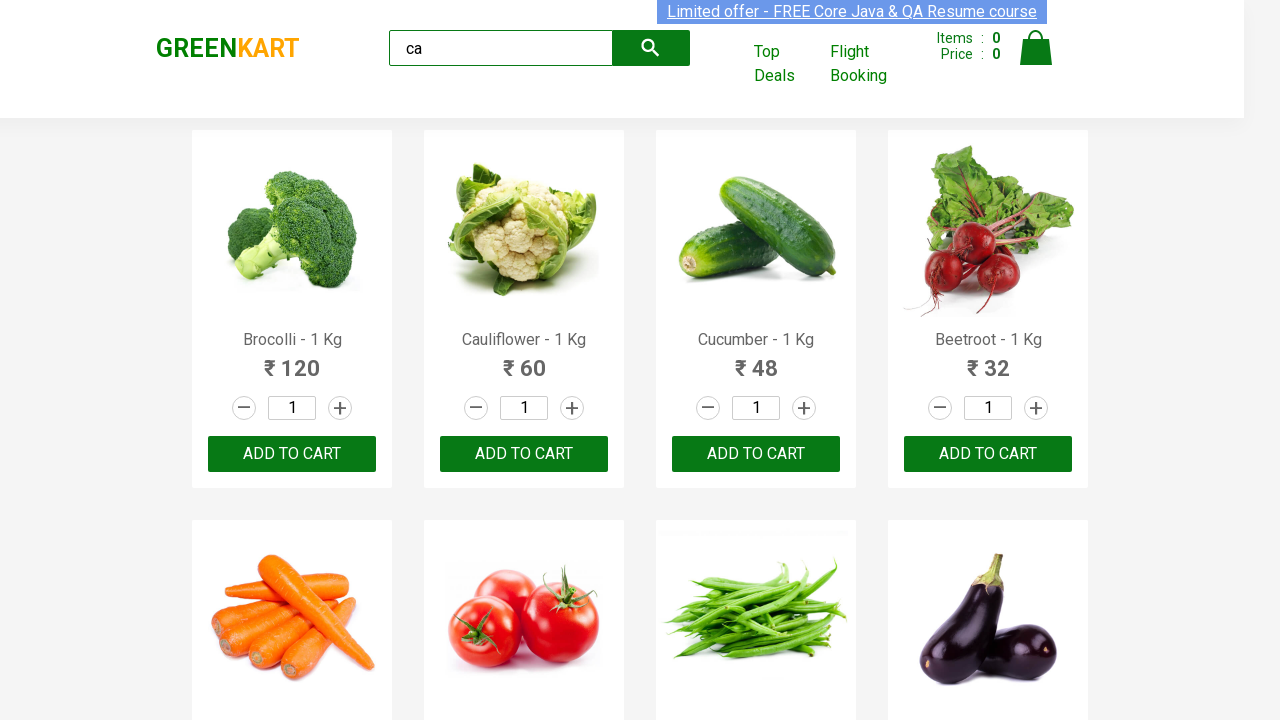

Waited for products to load
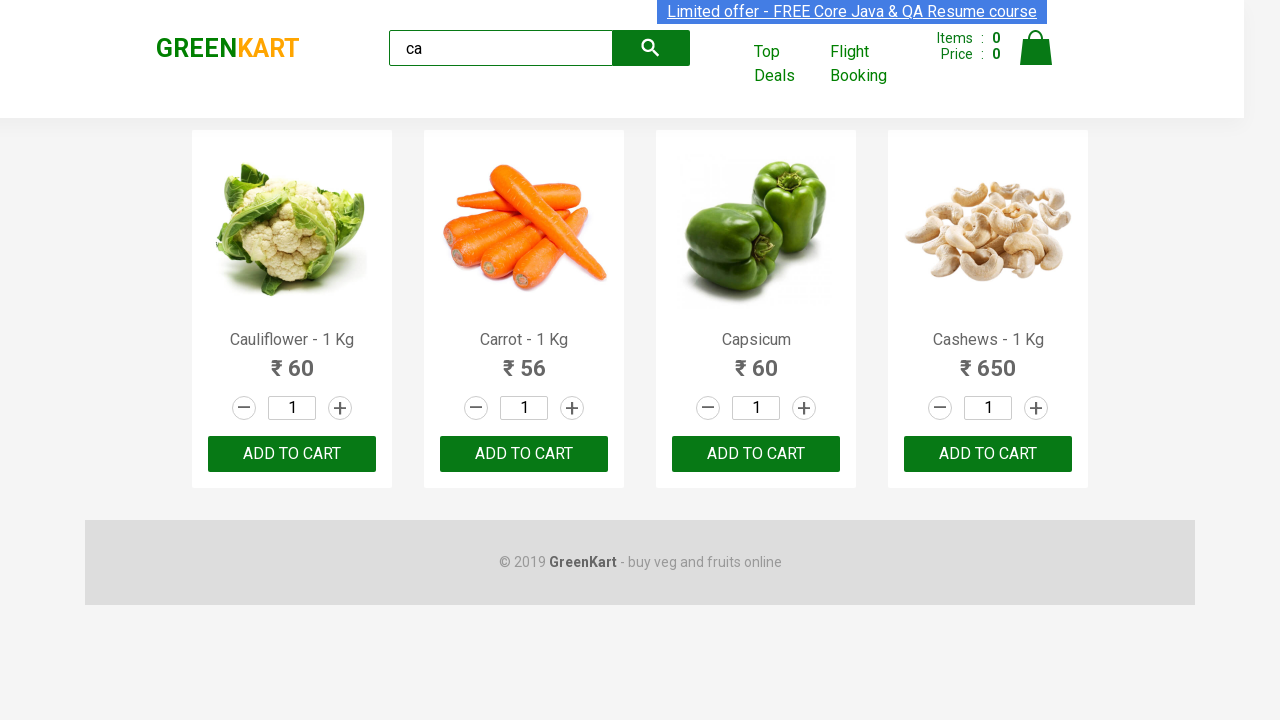

Located all product items
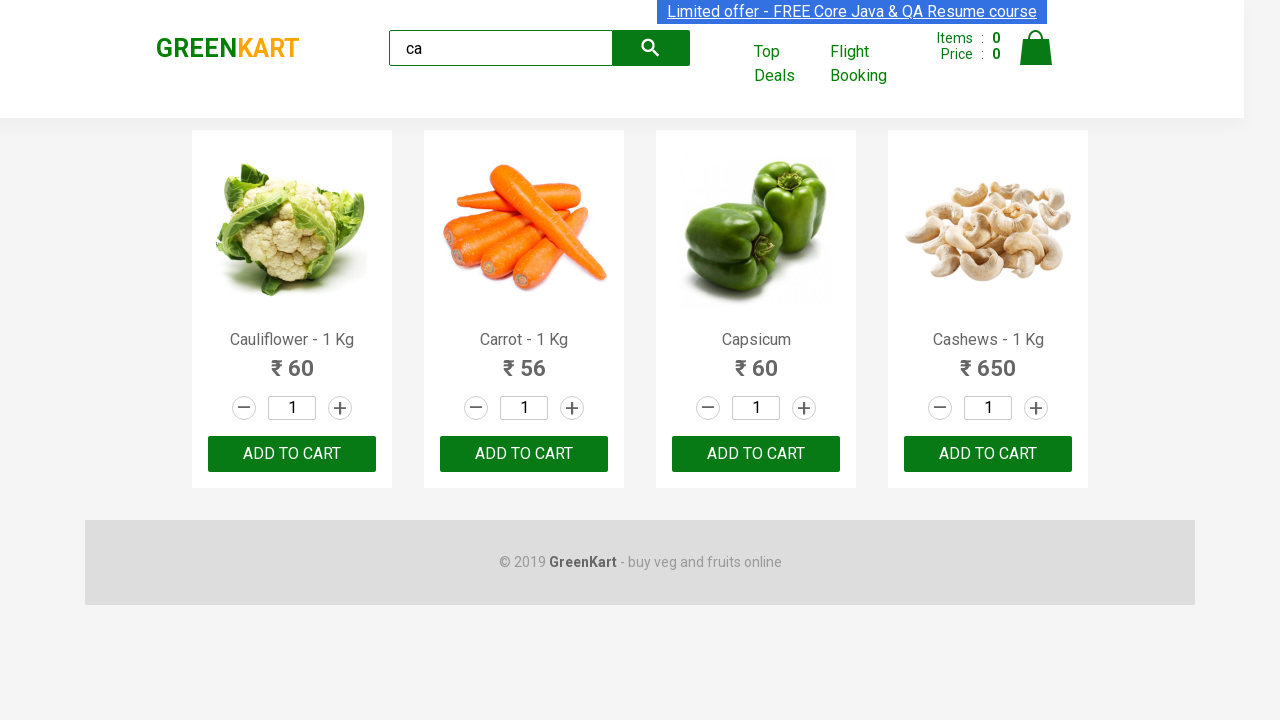

Found Cashews product and clicked 'Add to cart' button at (988, 454) on .products .product >> nth=3 >> button
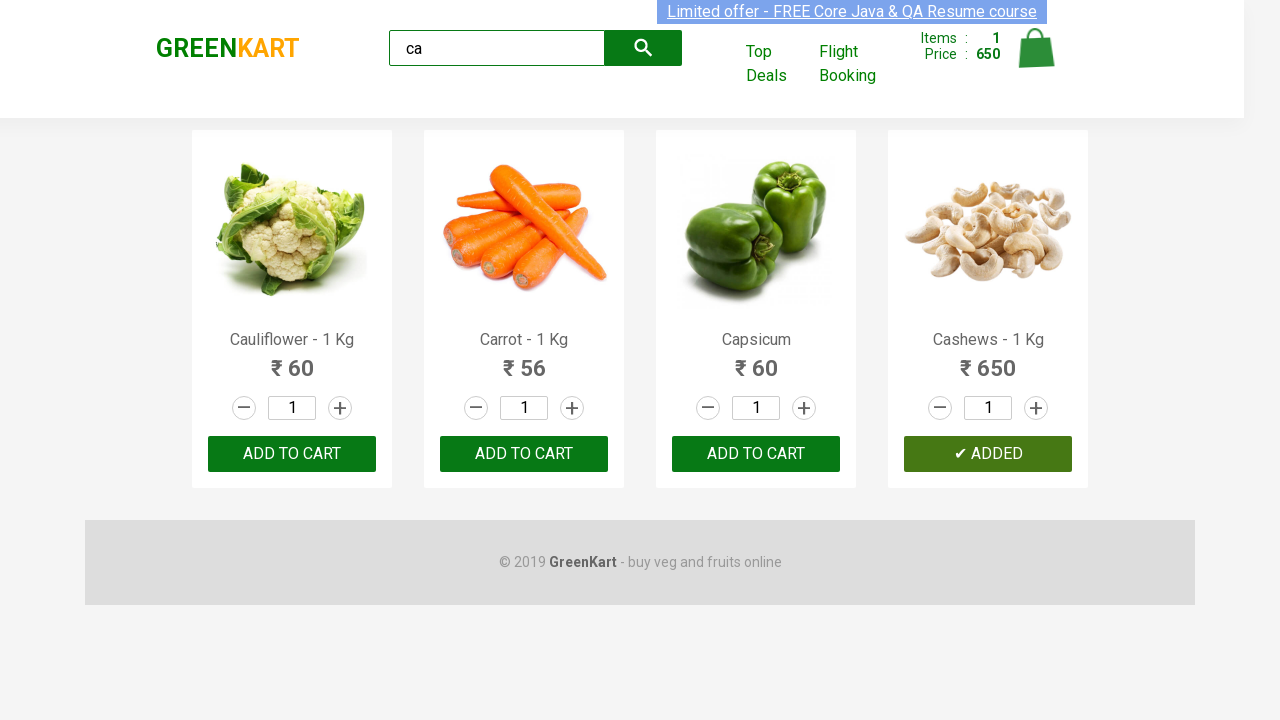

Clicked cart icon to view cart at (1036, 48) on .cart-icon > img
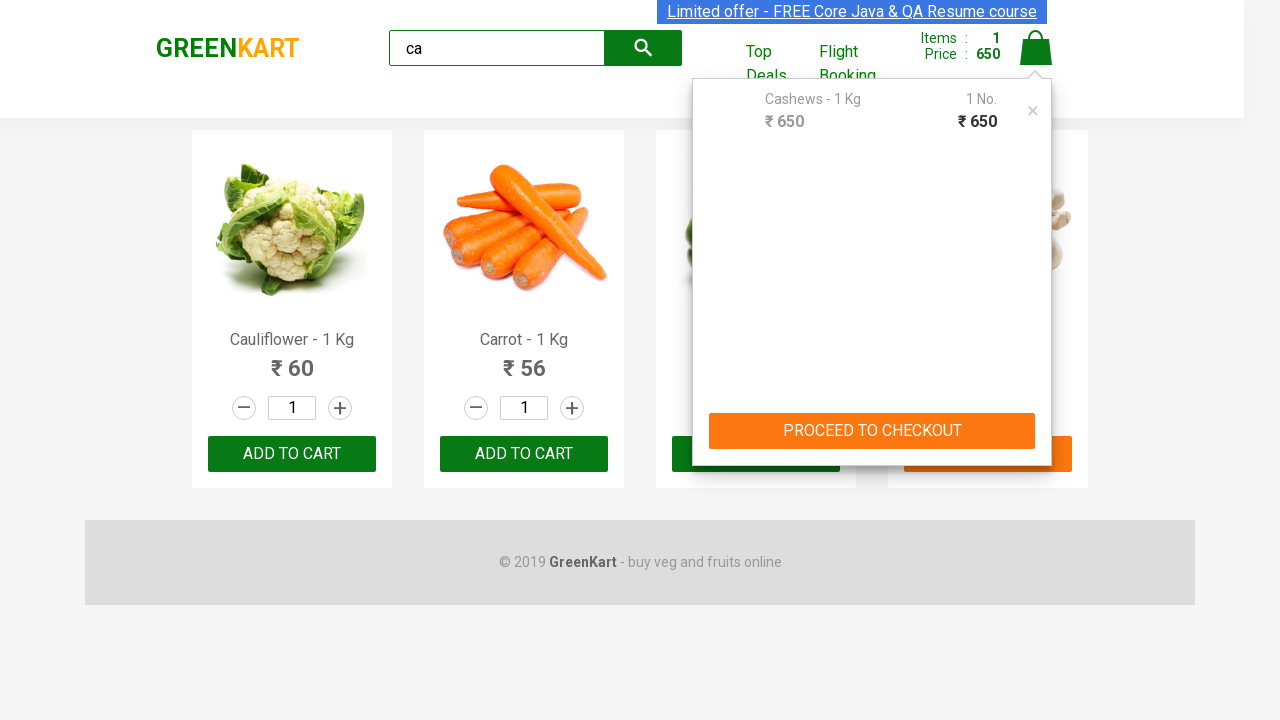

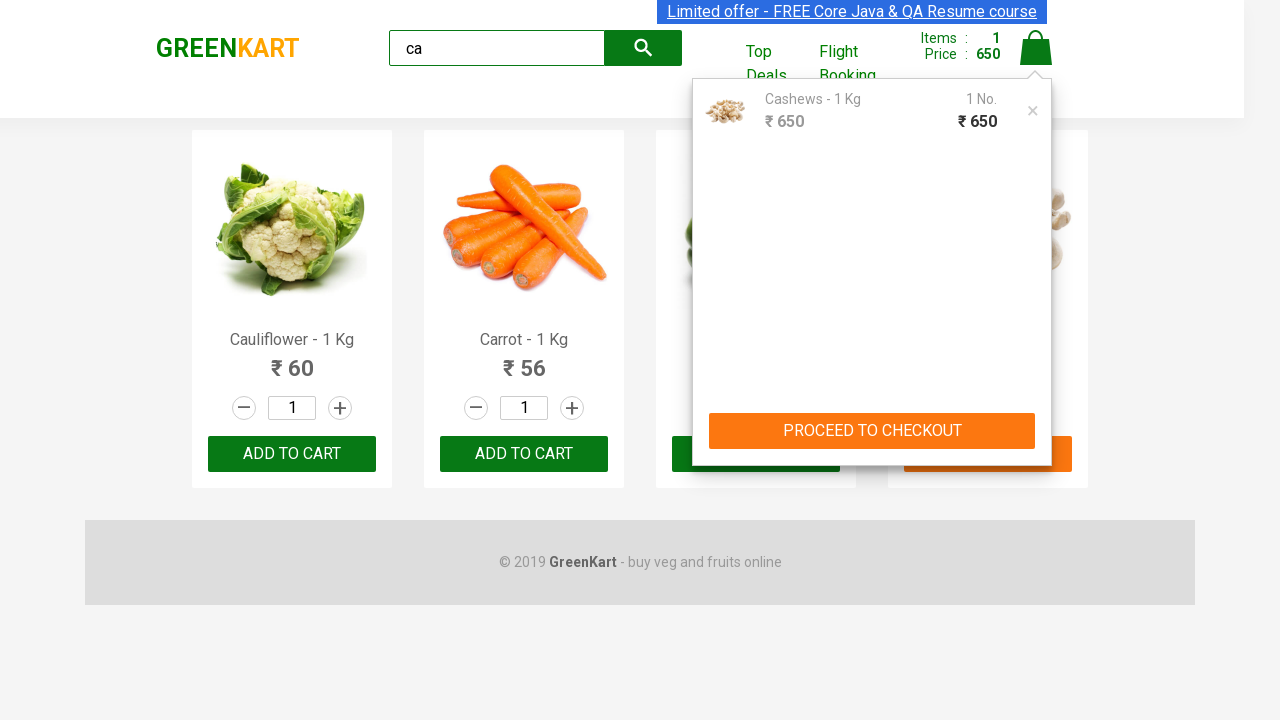